Tests working with multiple browser windows by clicking a link that opens a new window, then switching between the original and new window and verifying page titles.

Starting URL: https://the-internet.herokuapp.com/windows

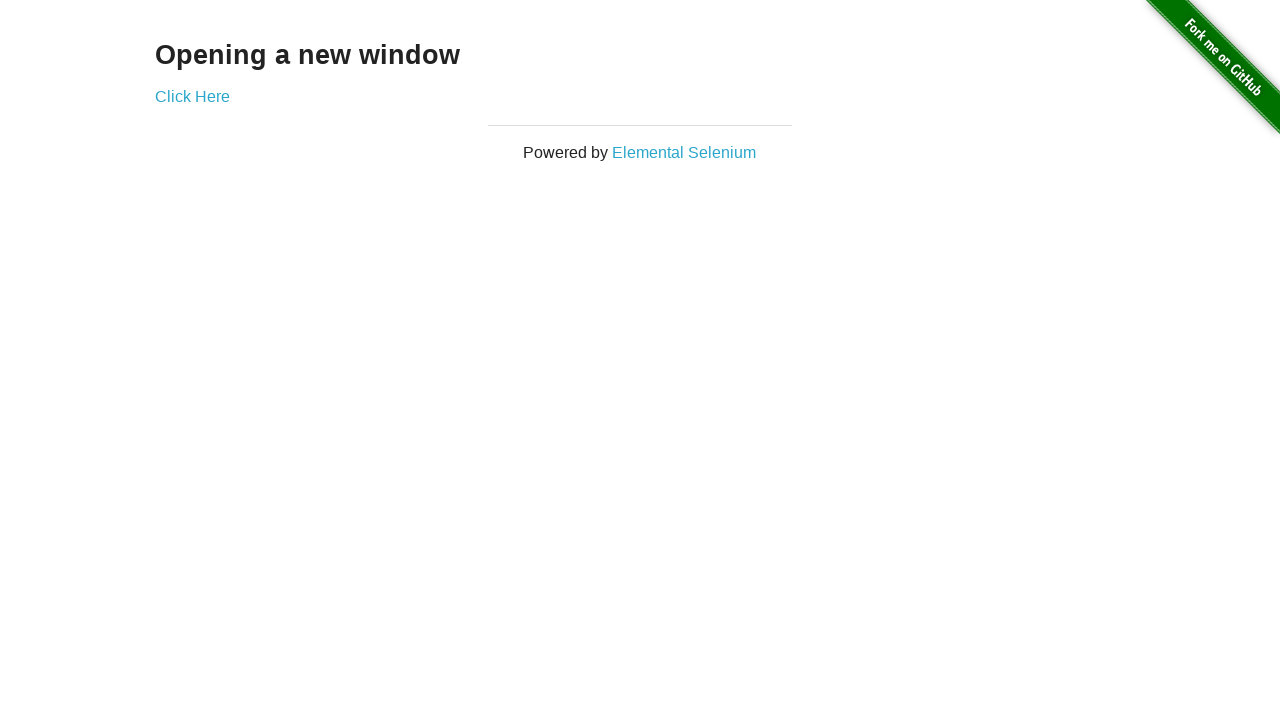

Clicked link to open new window at (192, 96) on .example a
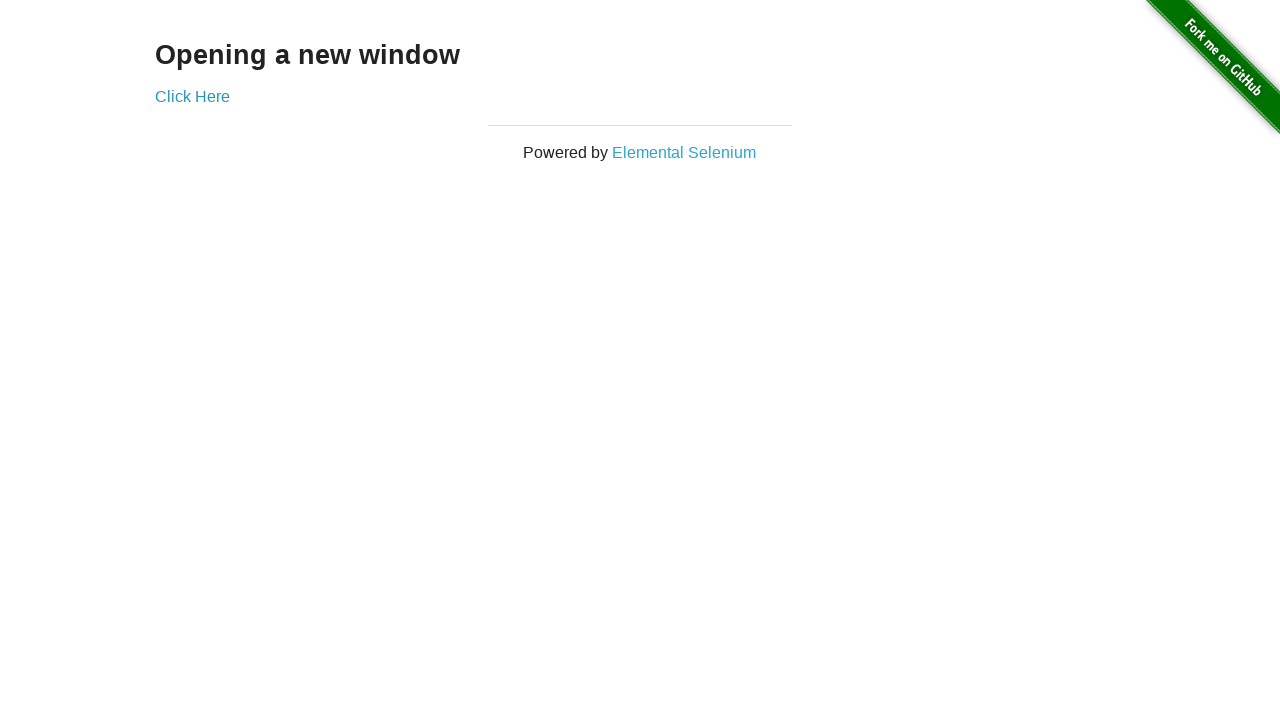

New window opened and captured
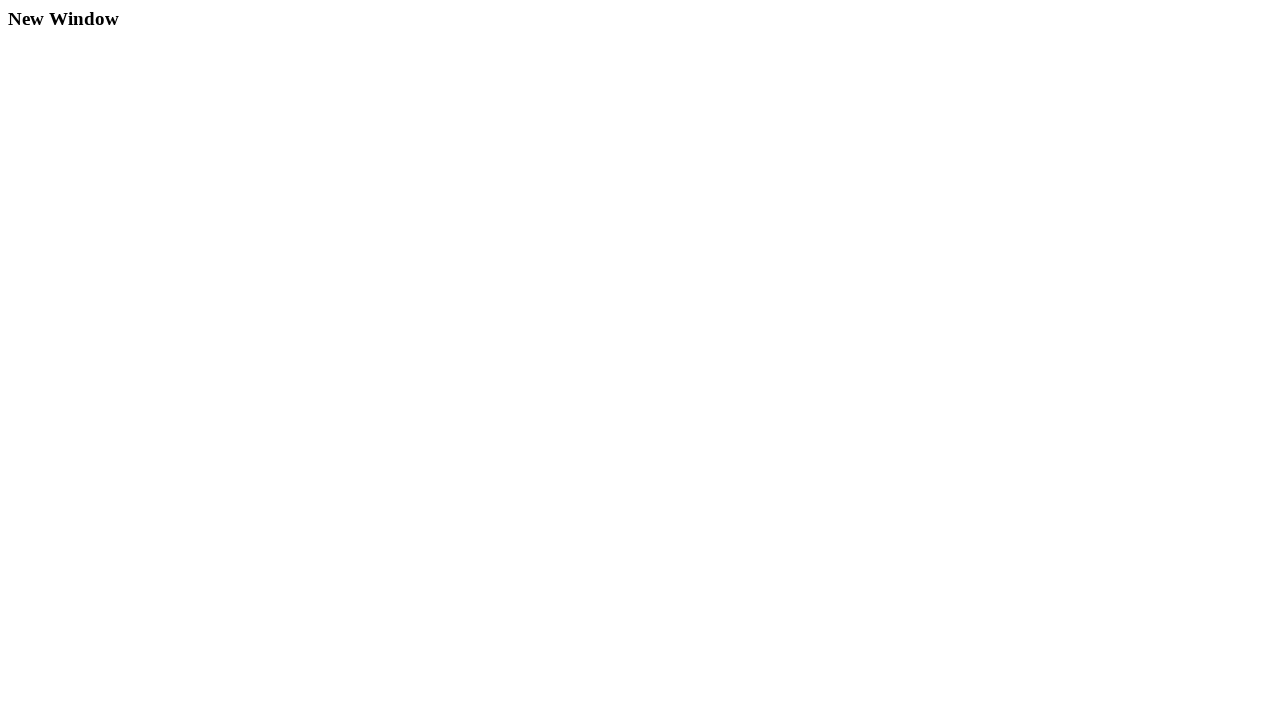

New page finished loading
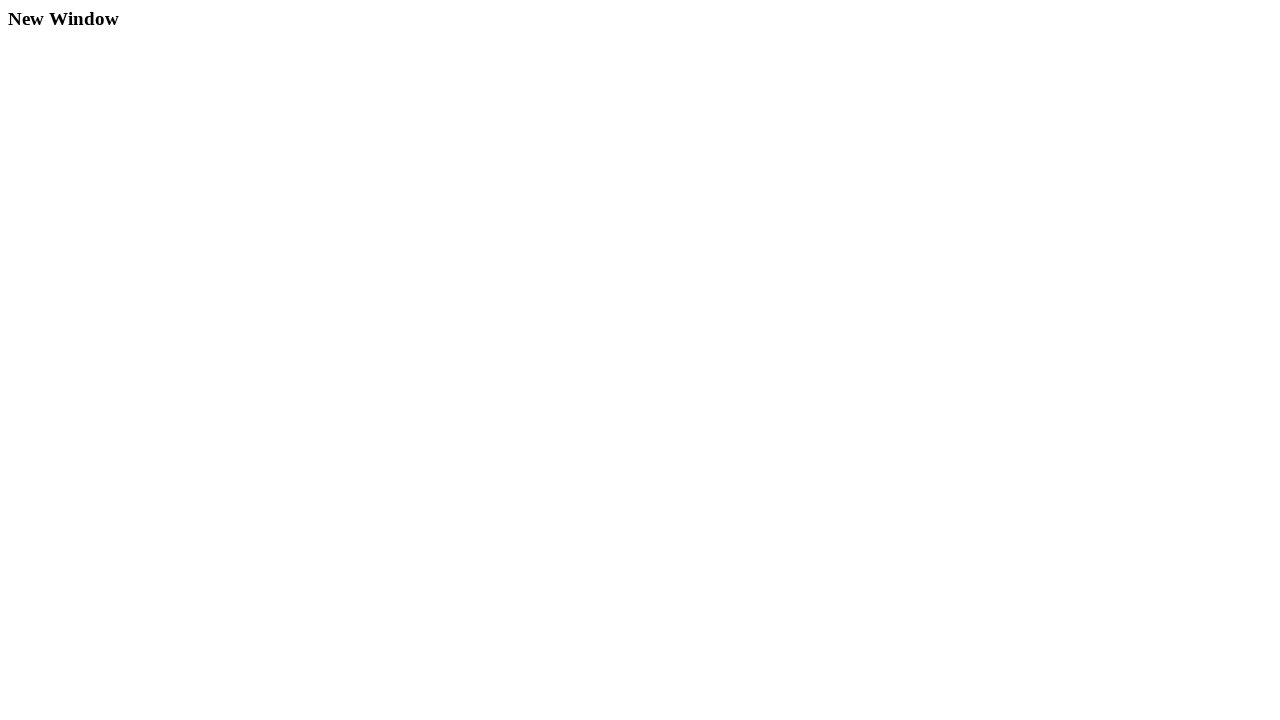

Verified original page title is 'The Internet'
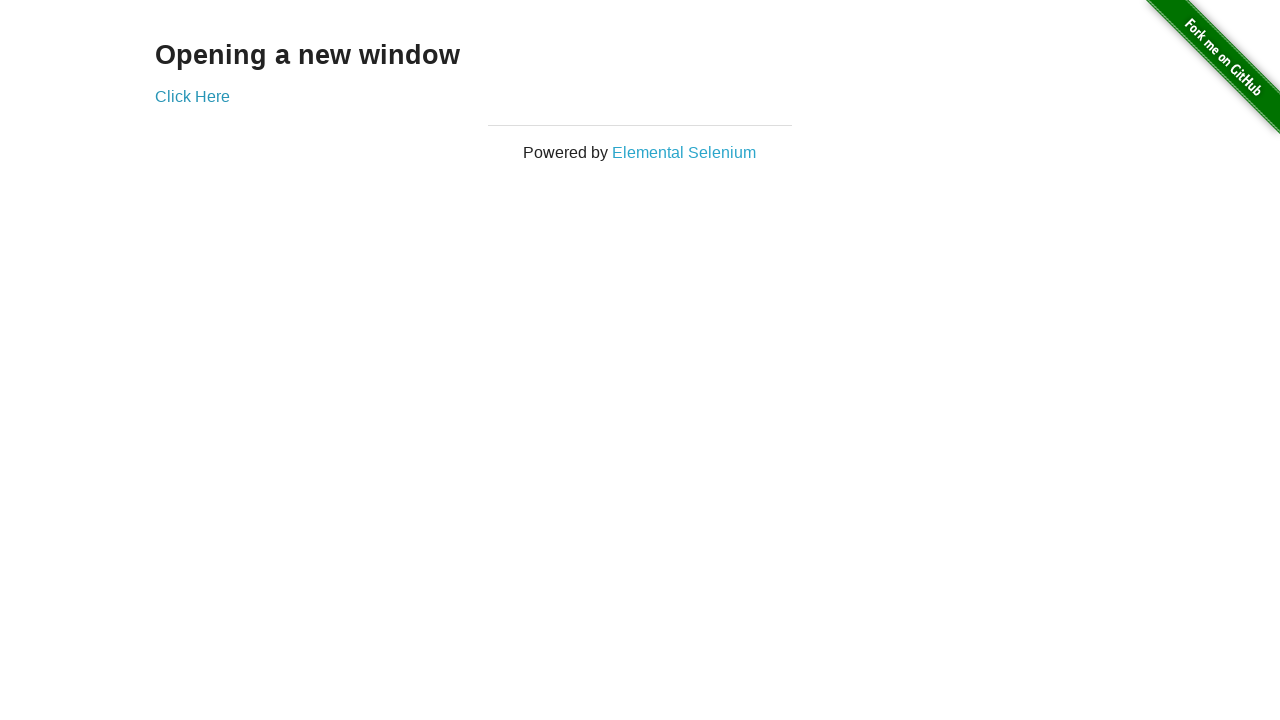

Verified new window title is 'New Window'
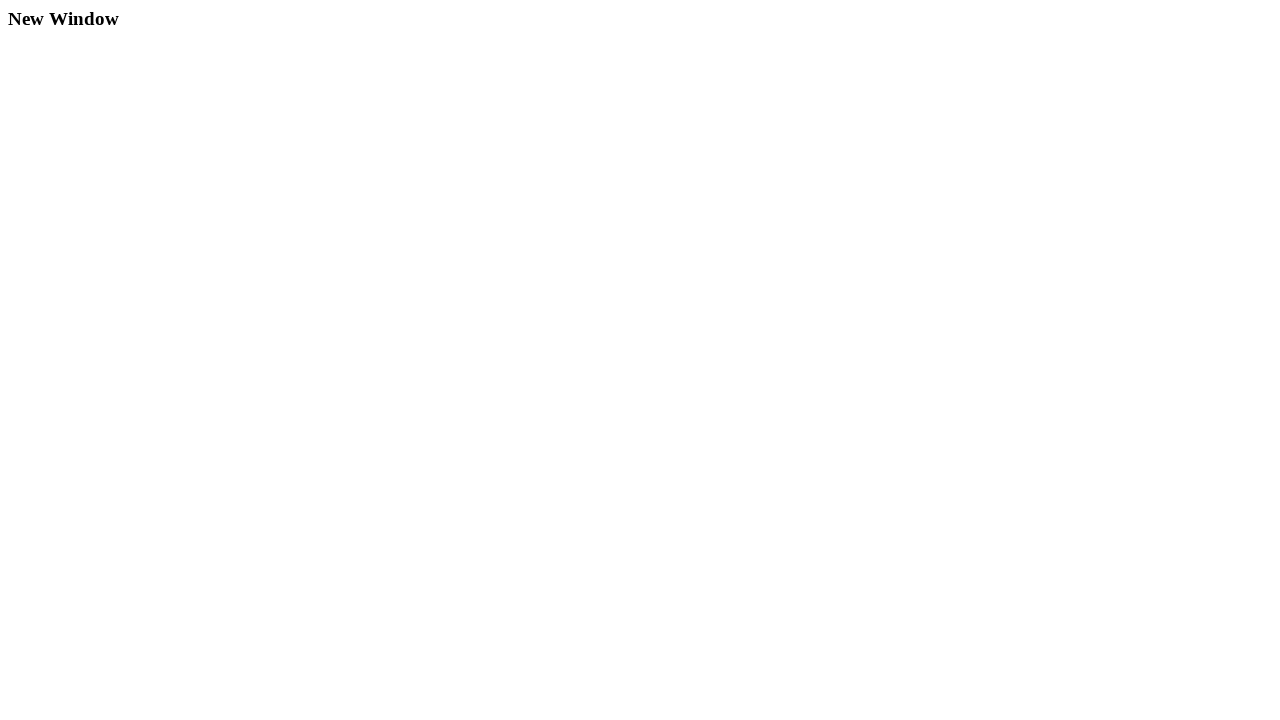

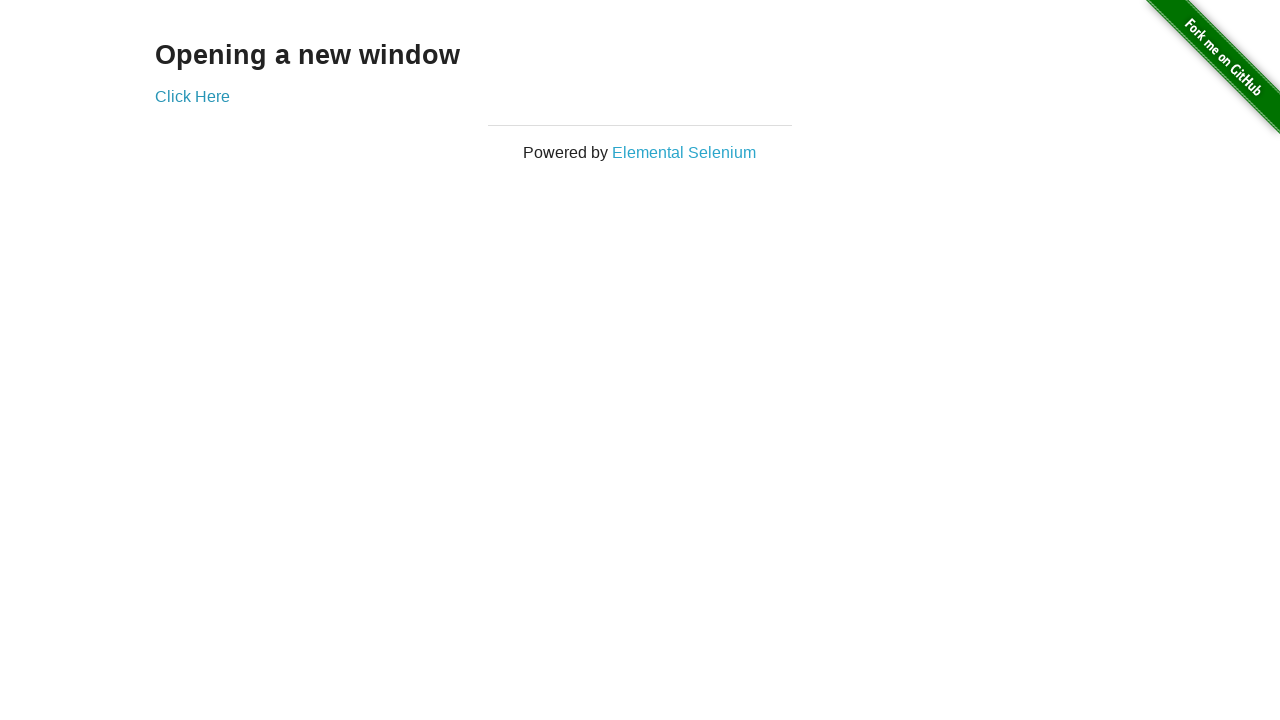